Tests dynamic loading by clicking start button and waiting for content to appear

Starting URL: http://the-internet.herokuapp.com

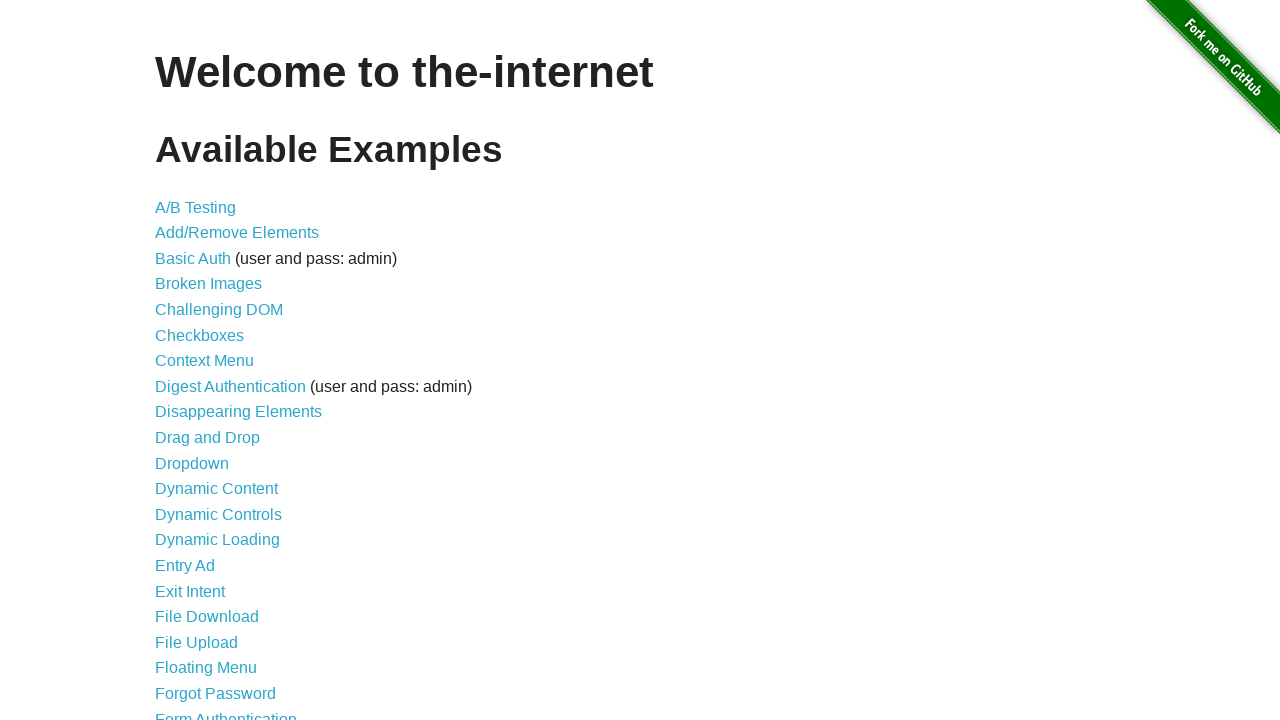

Clicked on Dynamic Loading menu item at (218, 540) on text=Dynamic Loading
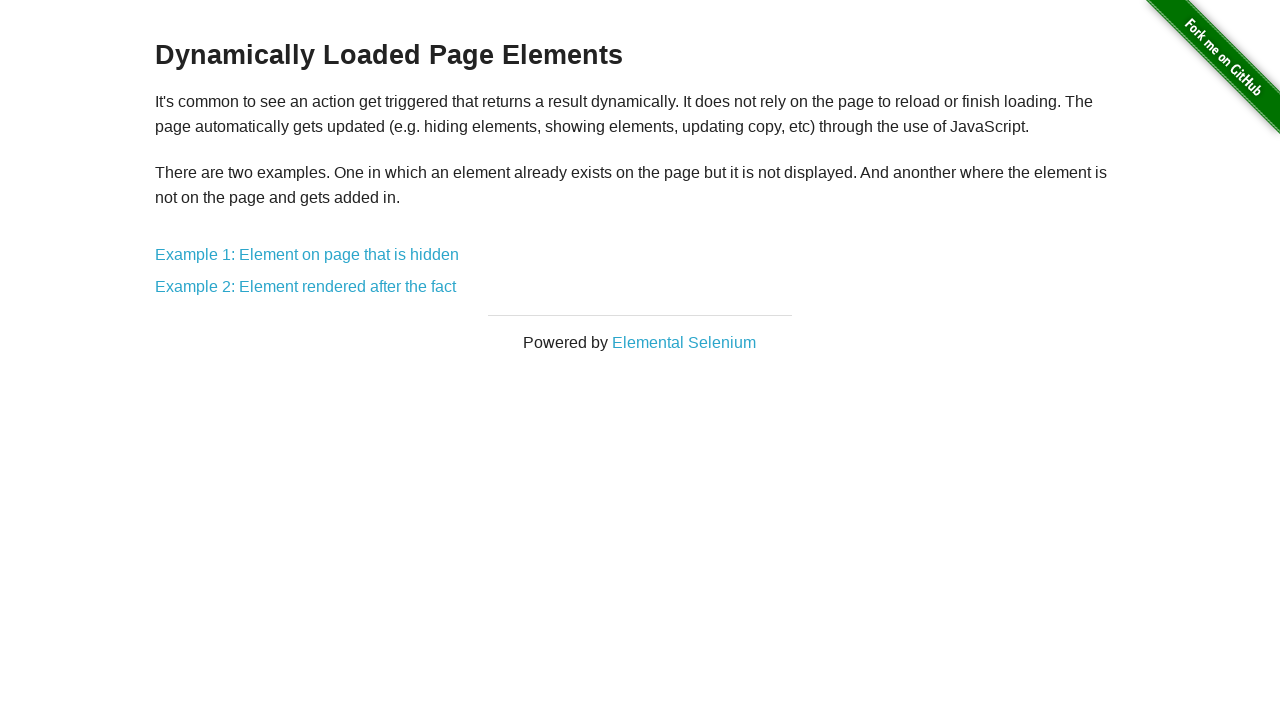

Clicked on first dynamic loading example at (307, 255) on div.example a:nth-of-type(1)
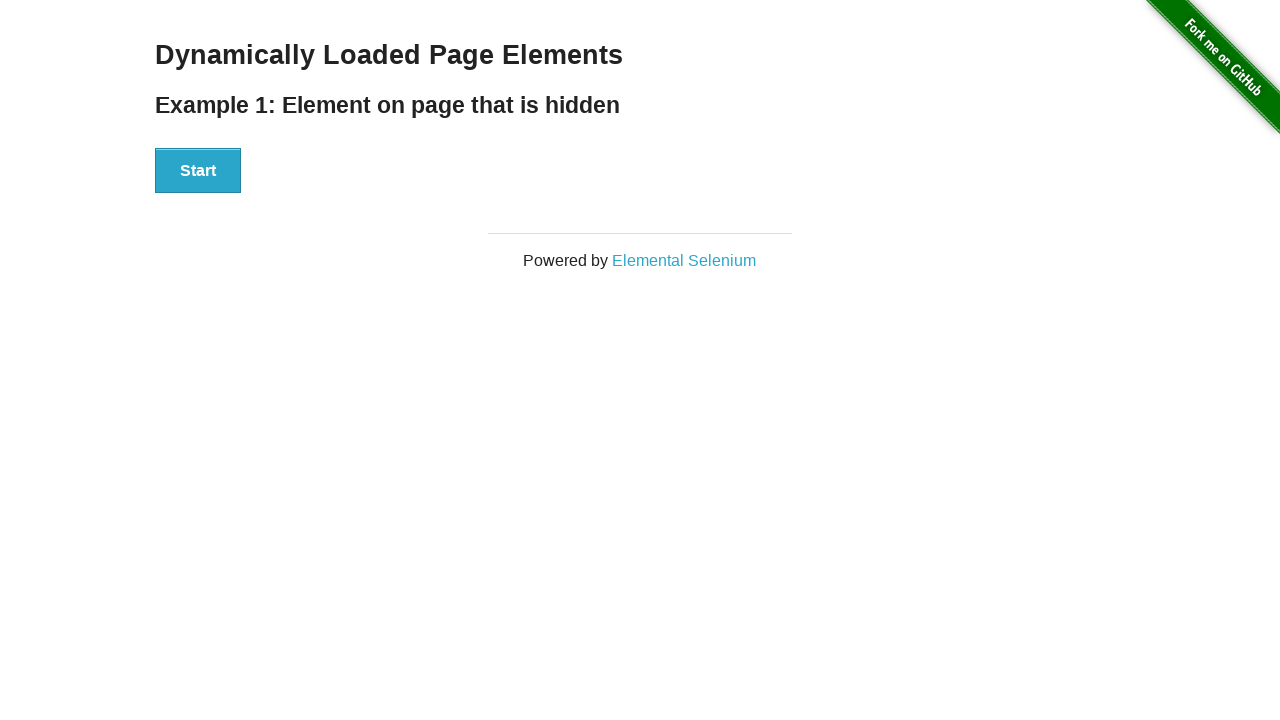

Clicked start button to initiate dynamic loading at (198, 171) on #start > button
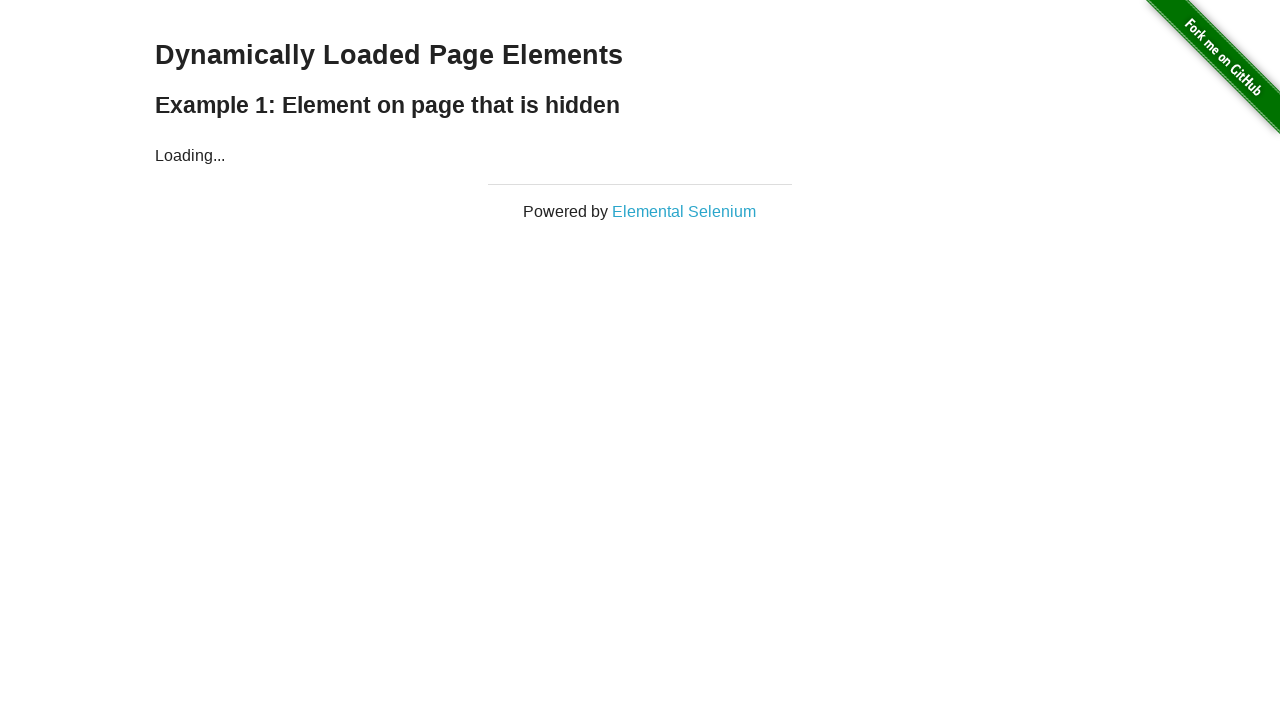

Loading spinner disappeared after waiting up to 10 seconds
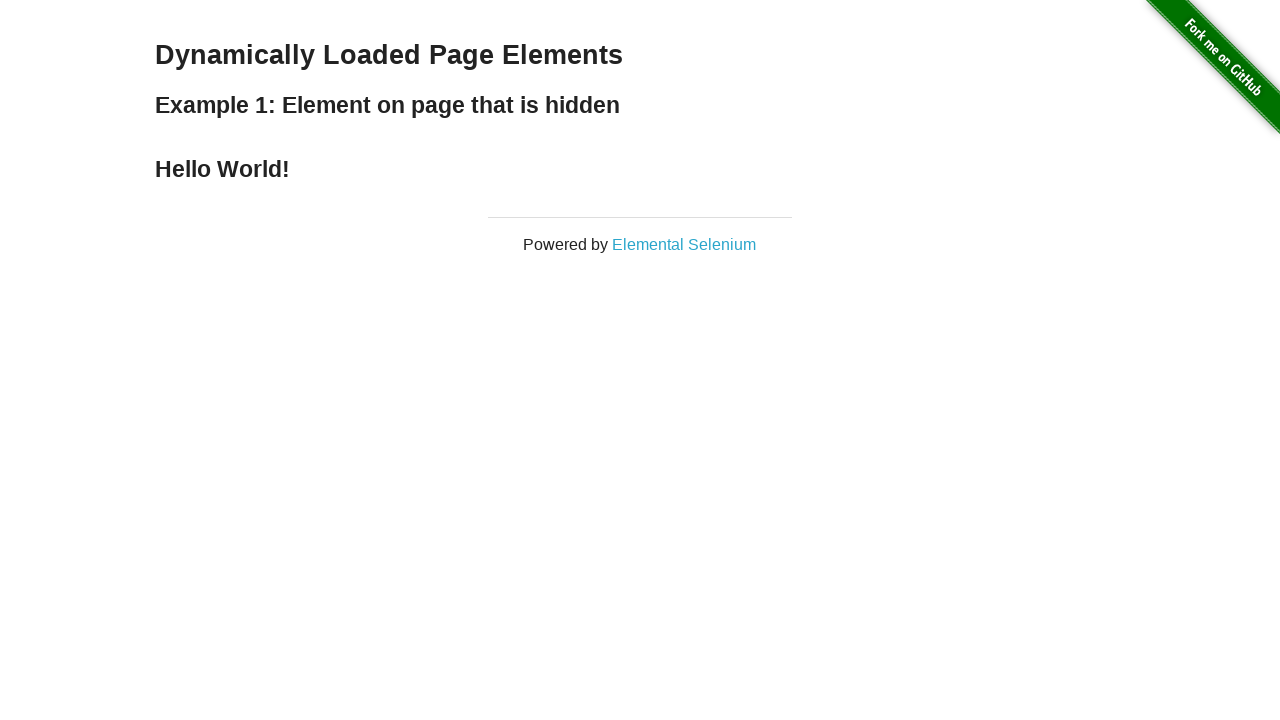

Success message 'Hello World!' appeared
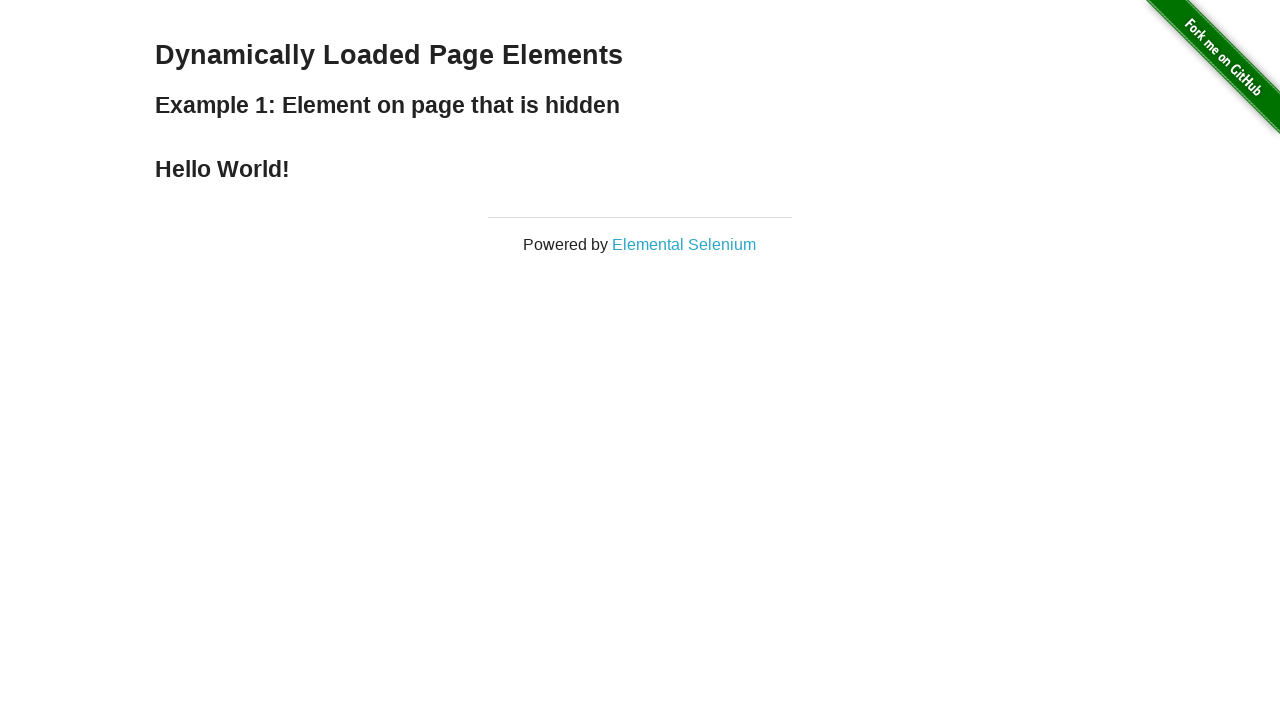

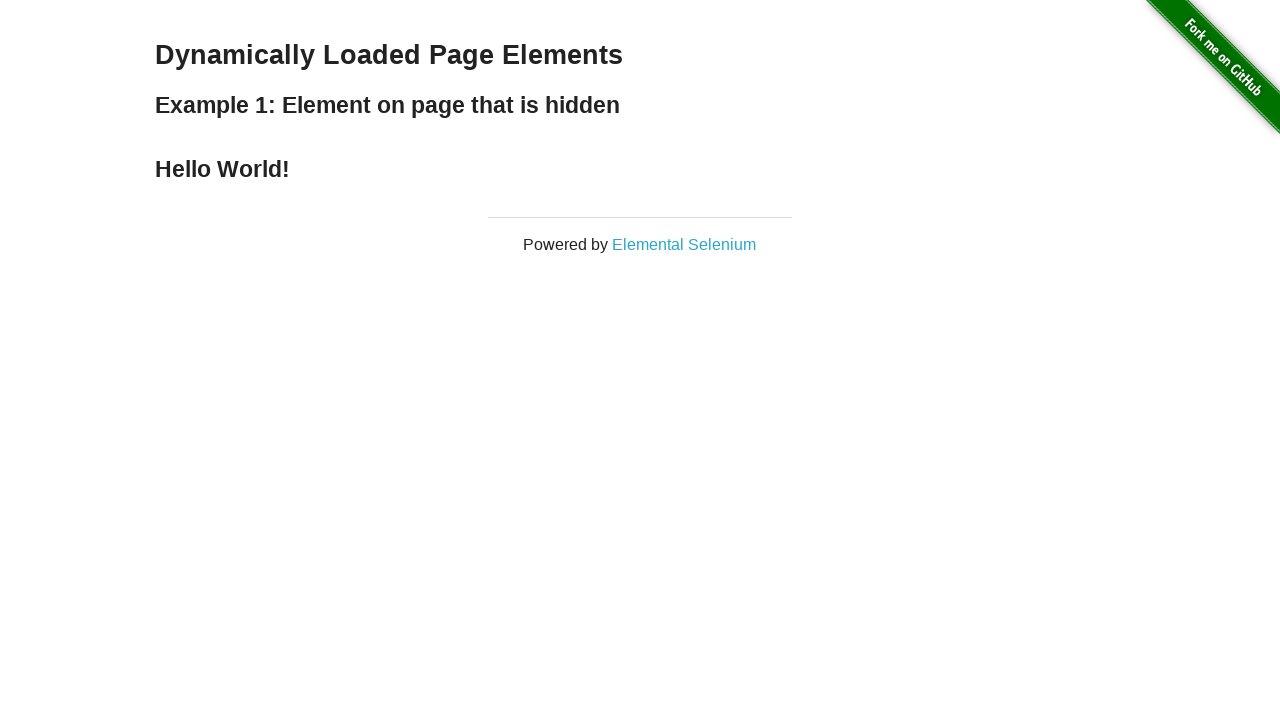